Tests that decimal age values are not permitted in the fan registration form.

Starting URL: https://davi-vert.vercel.app/index.html

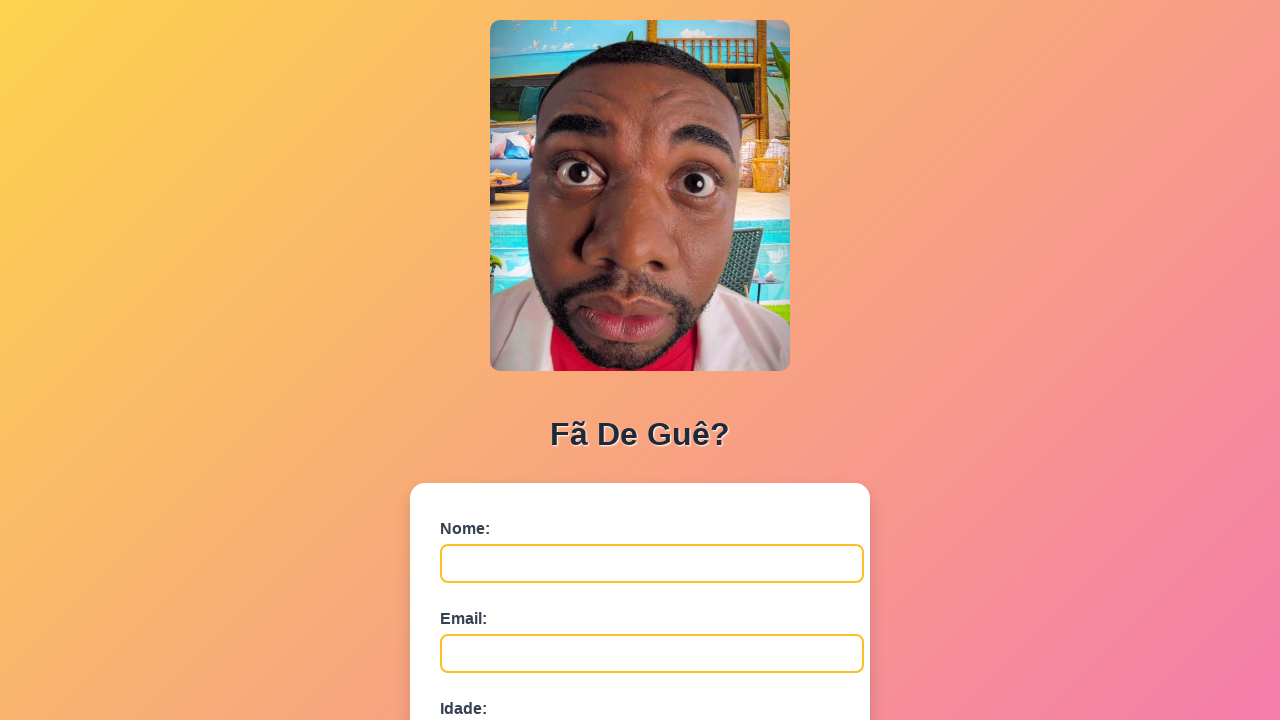

Cleared localStorage
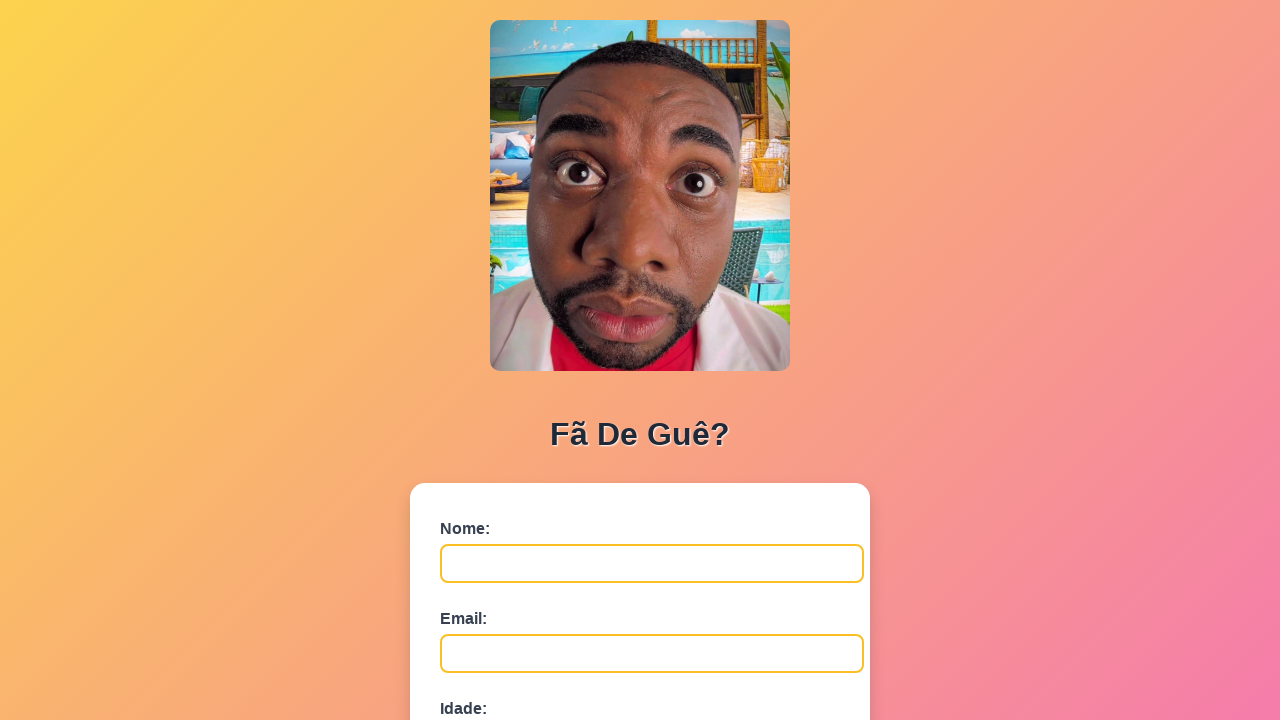

Filled name field with 'Decimal' on #nome
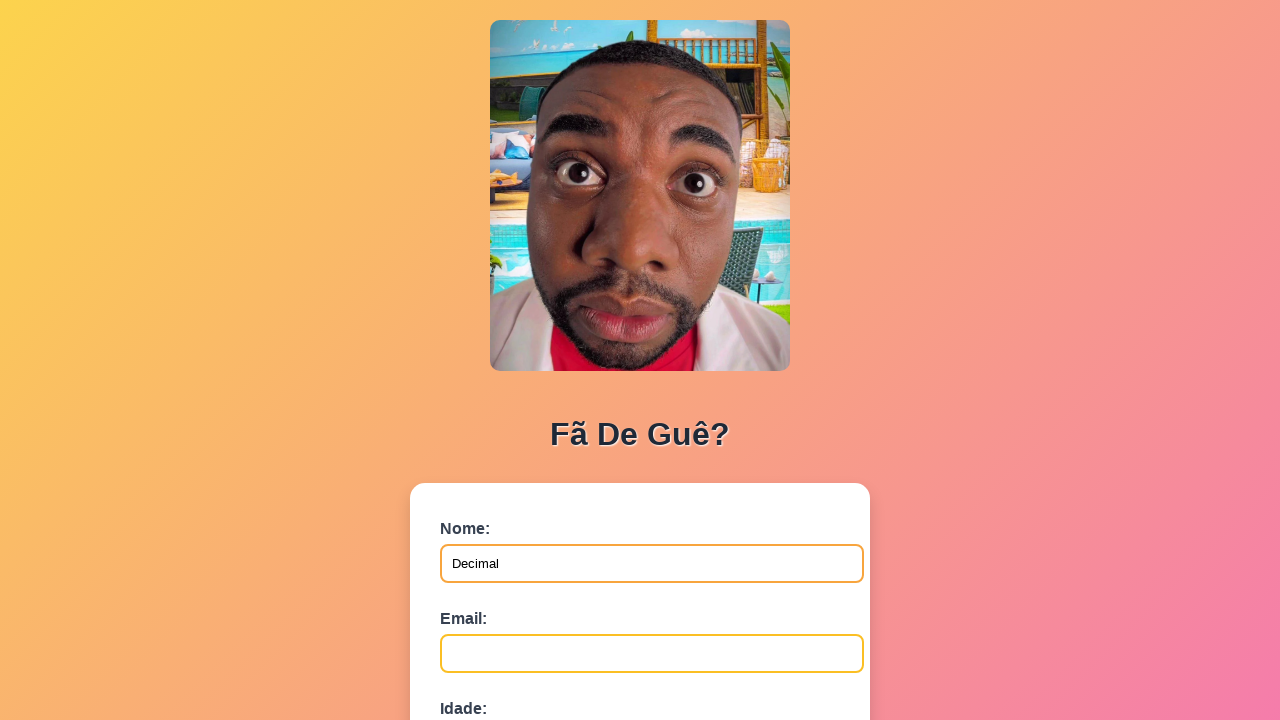

Filled email field with 'decimal@exemplo.com' on #email
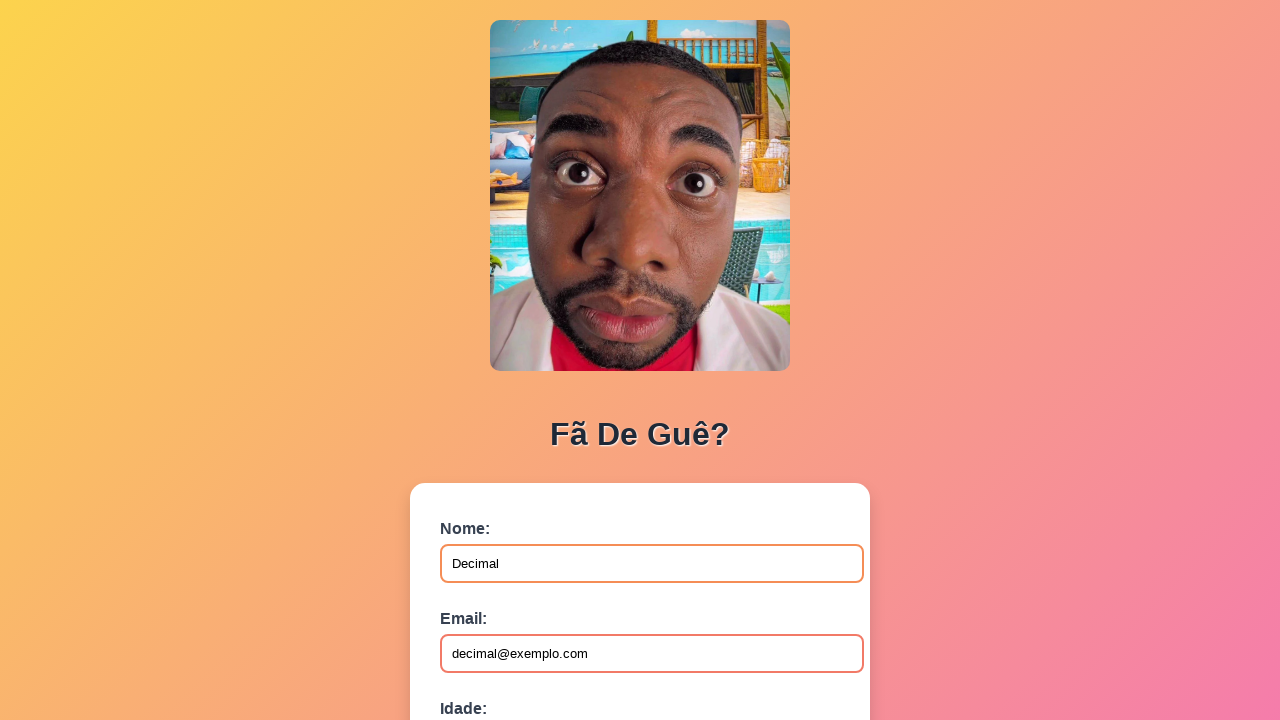

Filled age field with decimal value '25.5' on #idade
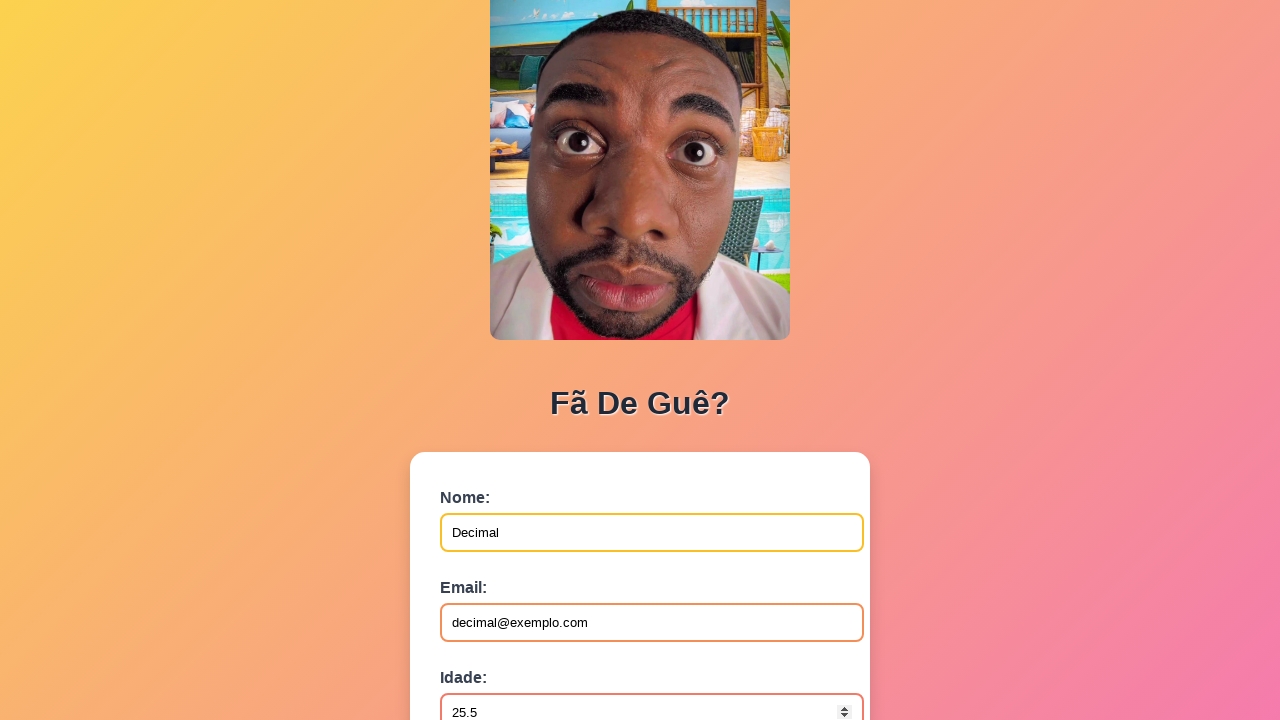

Clicked submit button to submit form with decimal age at (490, 569) on button[type='submit']
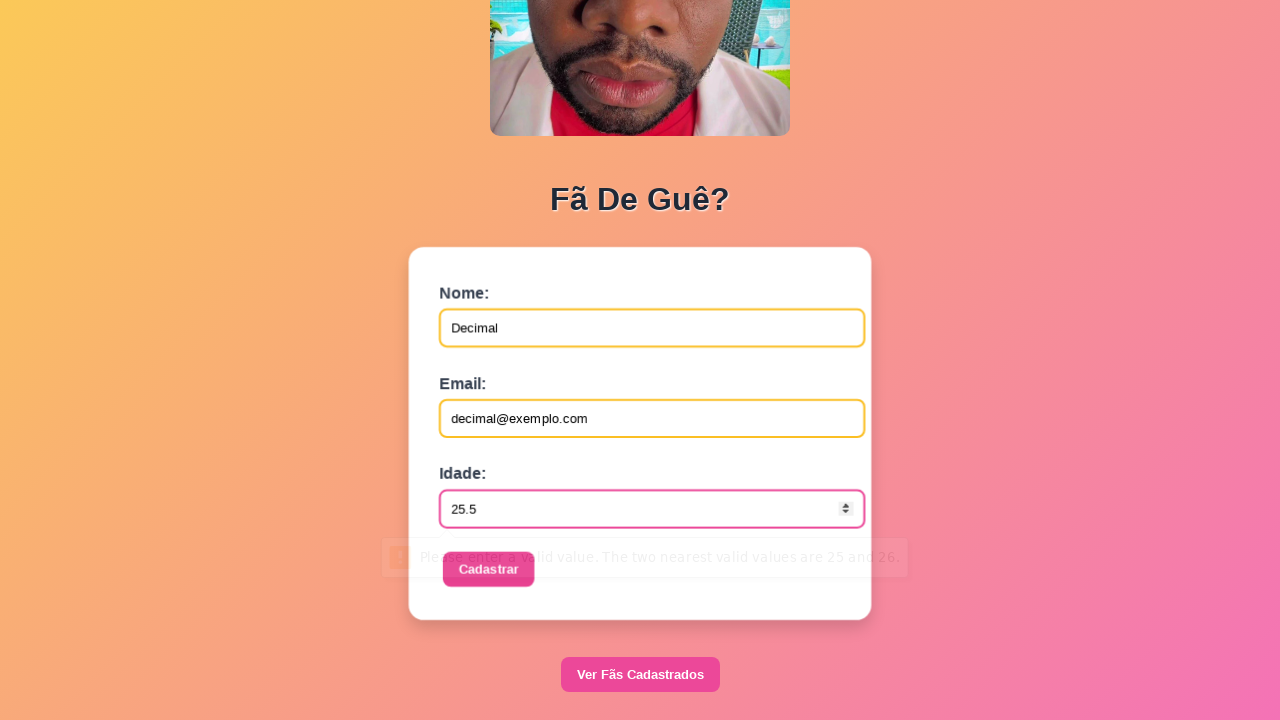

Set up dialog handler to accept alerts
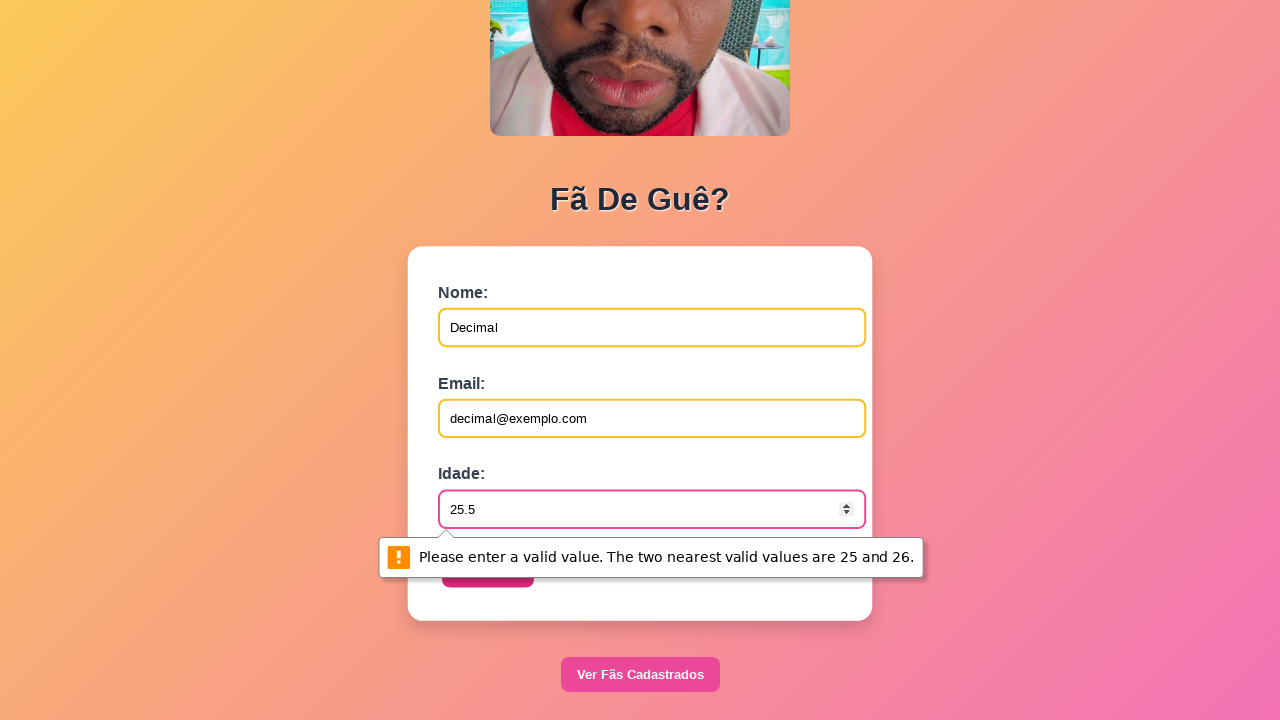

Waited 1000ms for dialog to appear and be handled
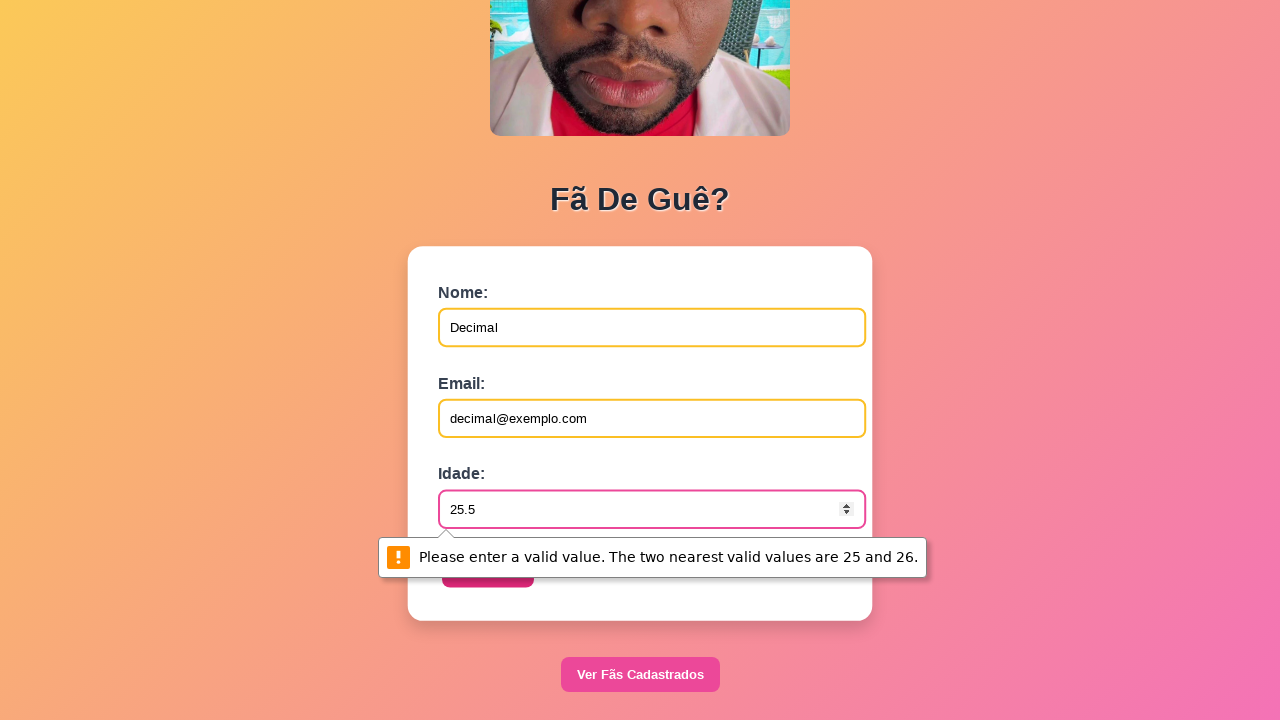

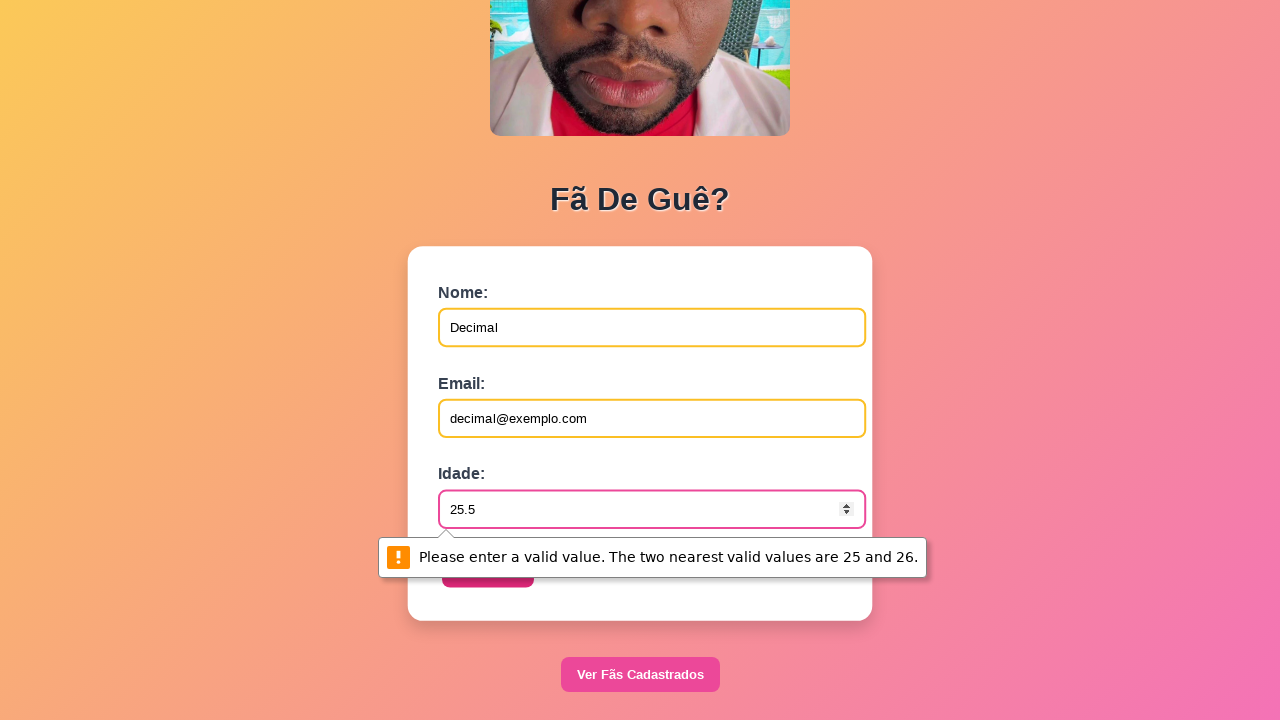